Verifies that the company branding logo is displayed on the OrangeHRM login page

Starting URL: https://opensource-demo.orangehrmlive.com/web/index.php/auth/login

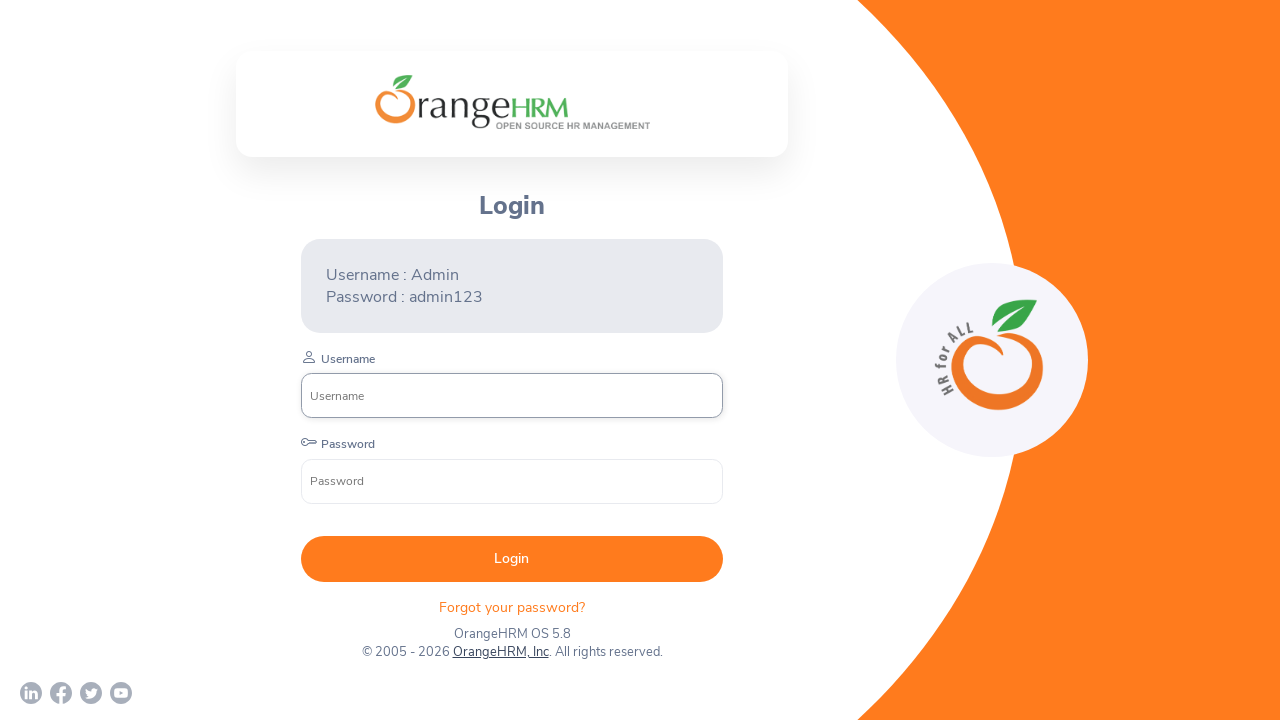

Waited for company branding logo to load on OrangeHRM login page
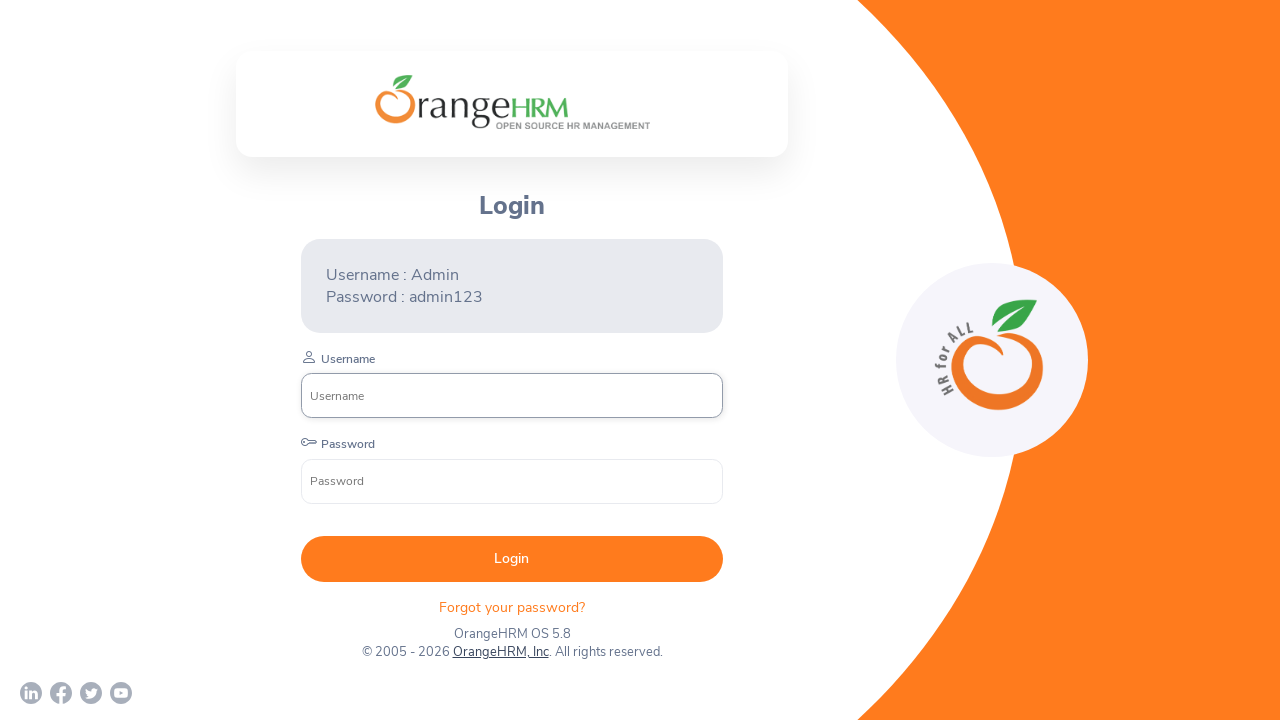

Located the company branding logo element
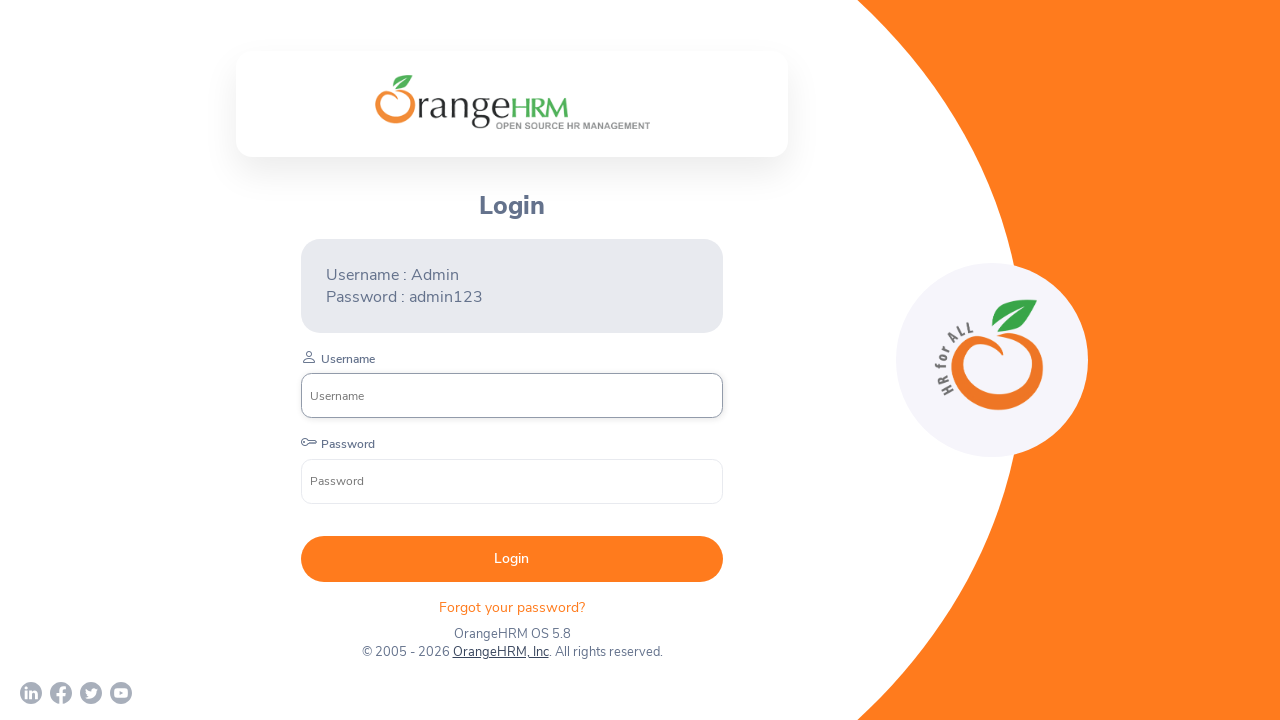

Verified that the company branding logo is visible on the login page
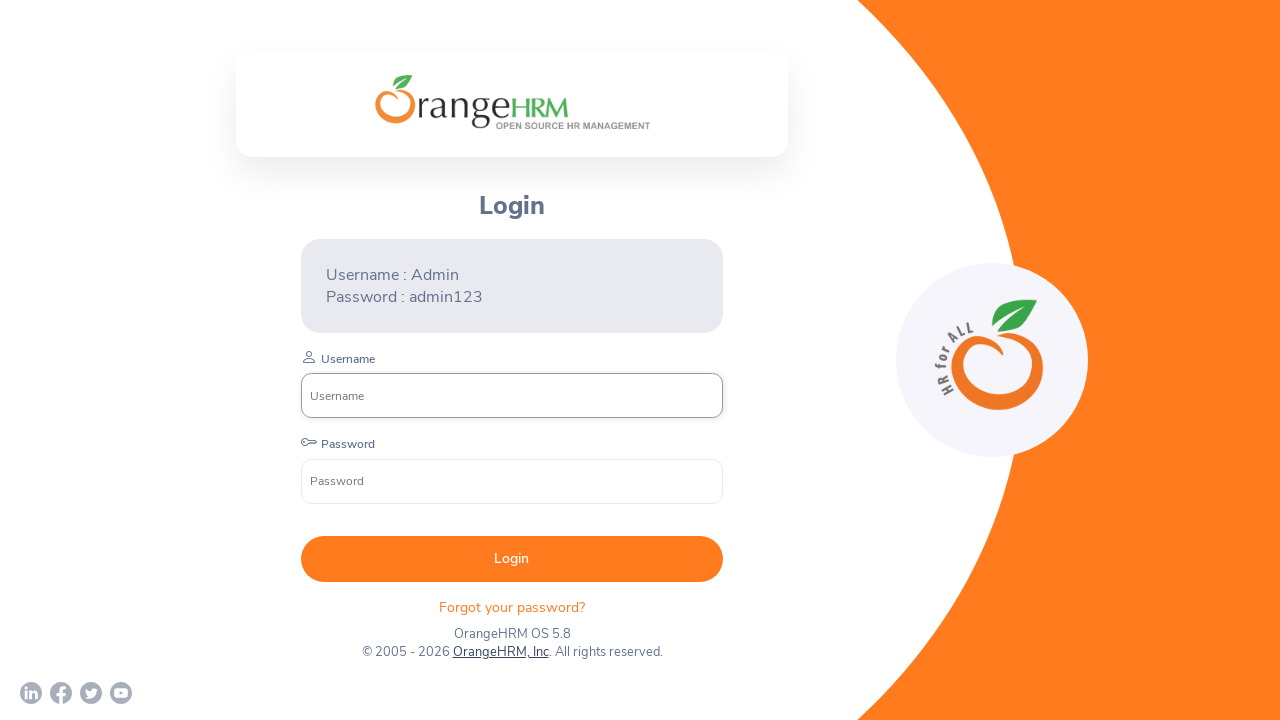

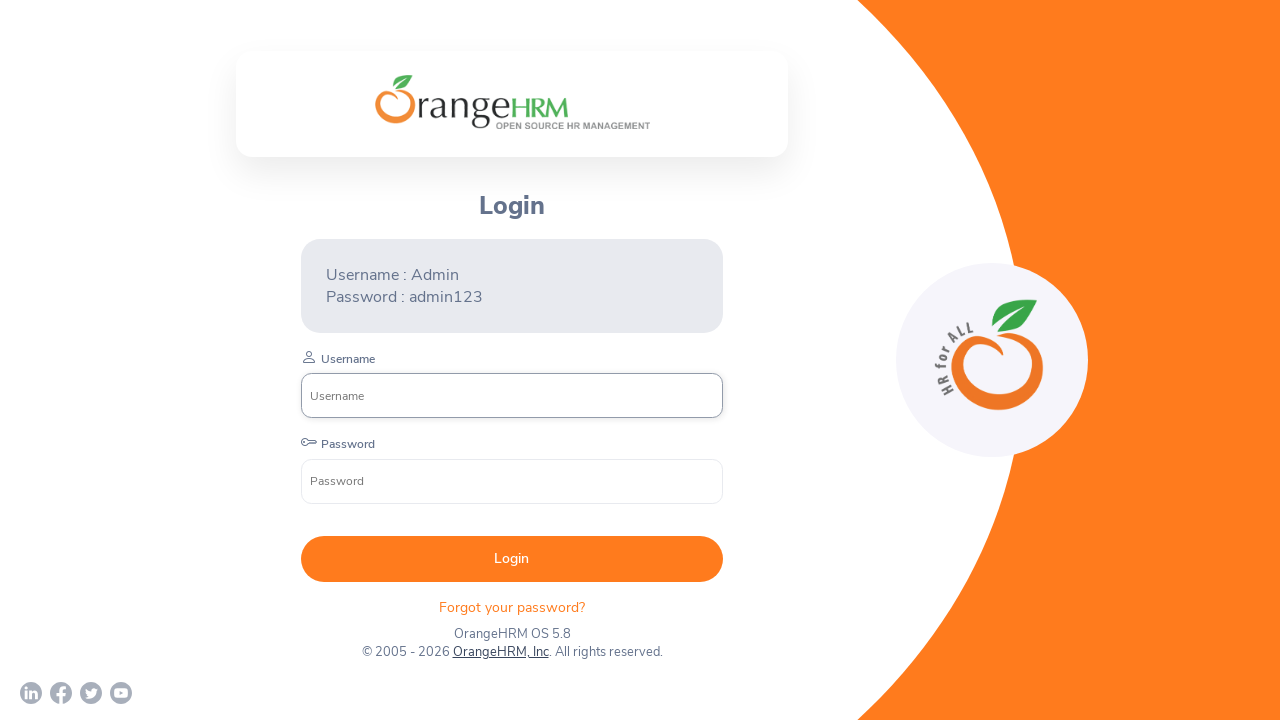